Tests navigation on amuravela.com by clicking on a link to read the latest Amuravela, then clicking on an author link, and finally clicking a button that opens a popup.

Starting URL: https://amuravela.com/

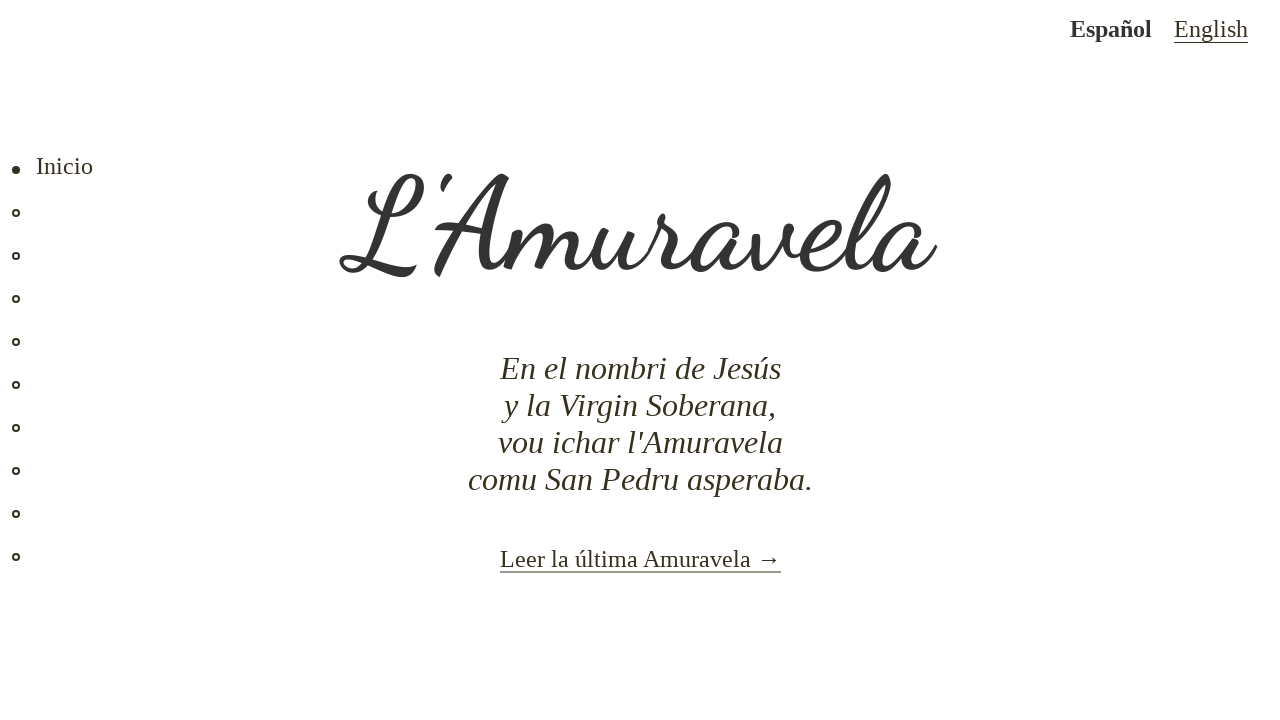

Clicked link to read the latest Amuravela at (628, 558) on internal:role=link[name="Leer la última Amuravela →"i]
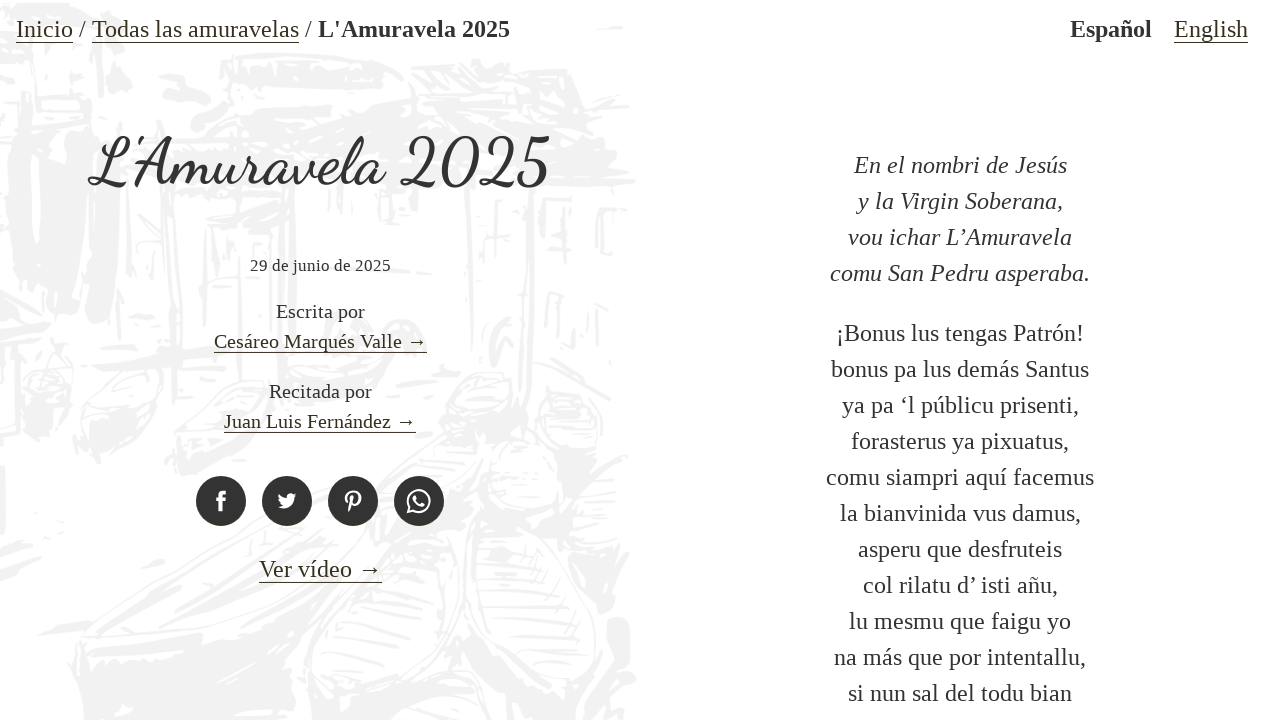

Clicked on author link 'Cesáreo Marqués Valle' at (310, 341) on internal:role=paragraph >> internal:has-text="Escrita porCes\u00e1reo Marqu\u00e
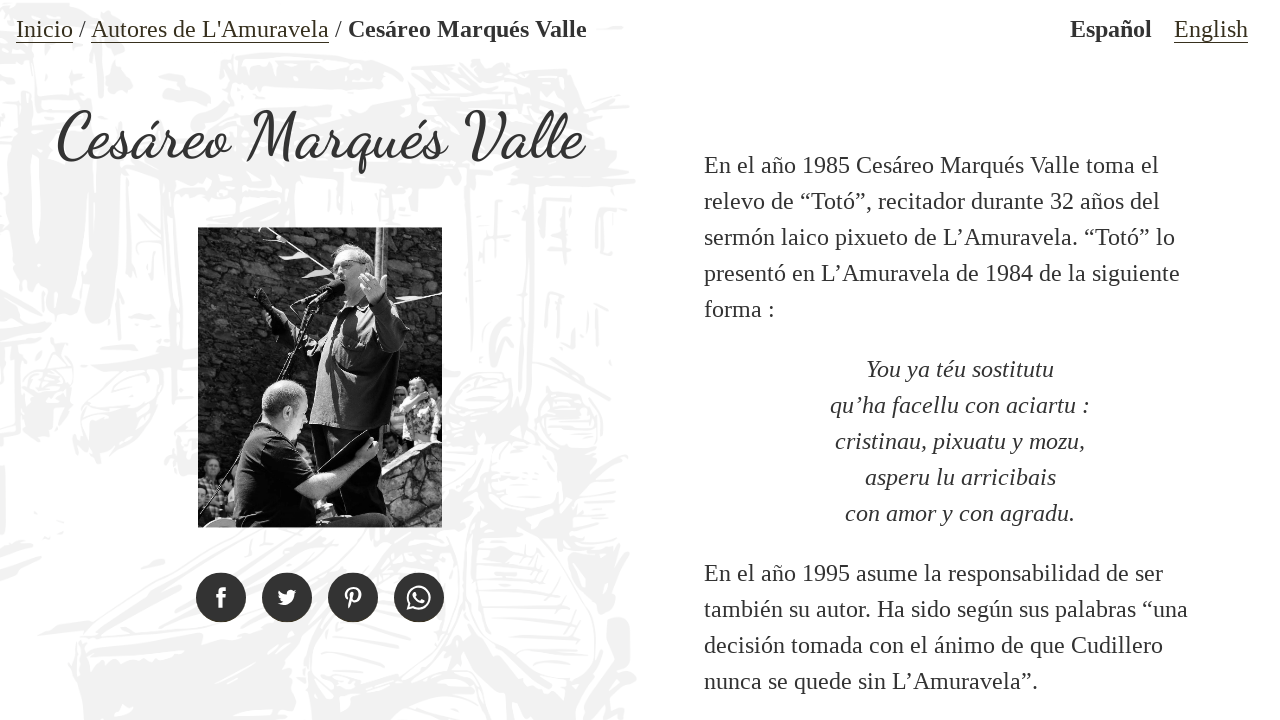

Clicked 'Pixuetu Valley' button to open popup at (618, 684) on internal:role=button[name="Pixuetu Valley"i]
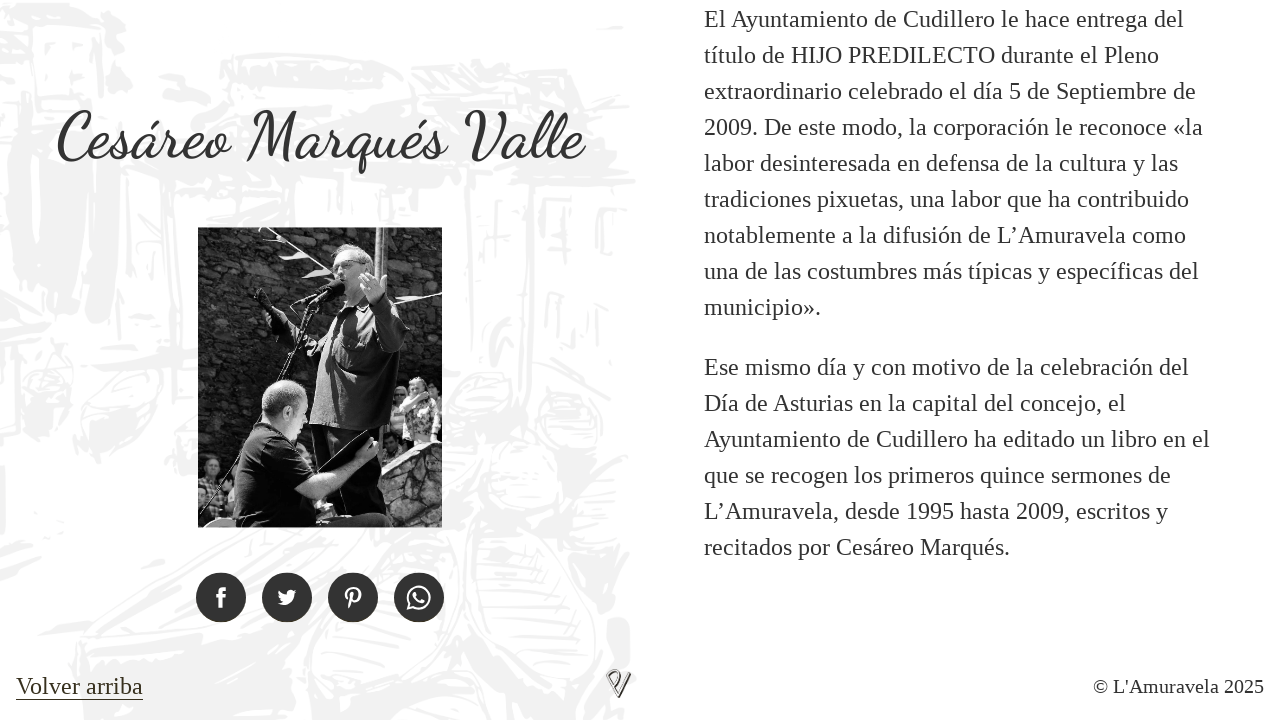

Popup window opened and captured
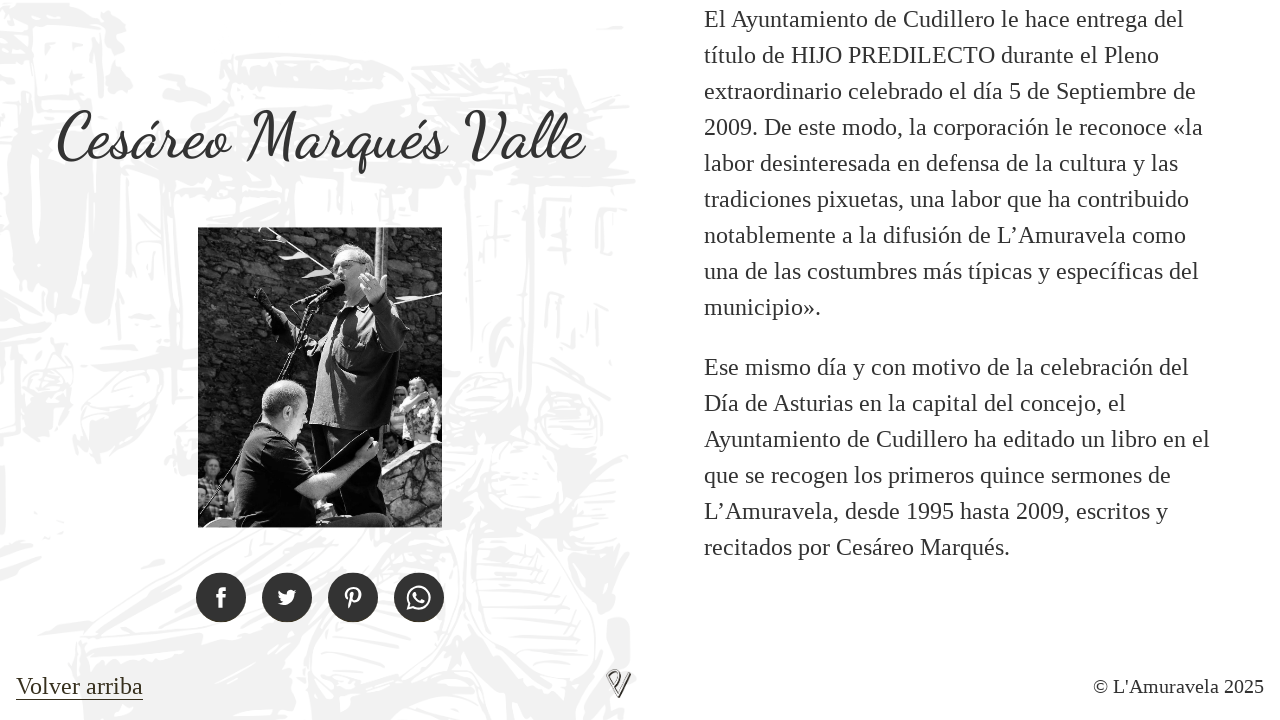

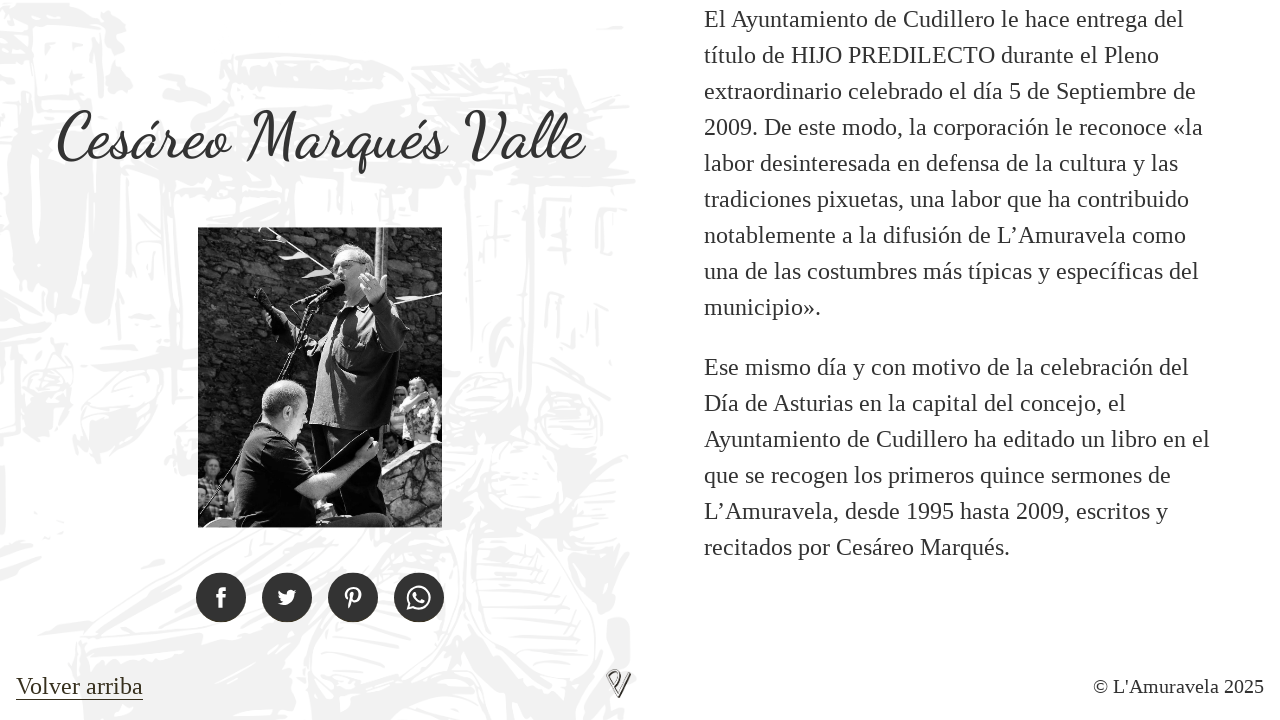